Tests nested frames navigation by clicking the Nested Frames link, switching through nested iframes, and verifying content is accessible within the frames.

Starting URL: https://the-internet.herokuapp.com/

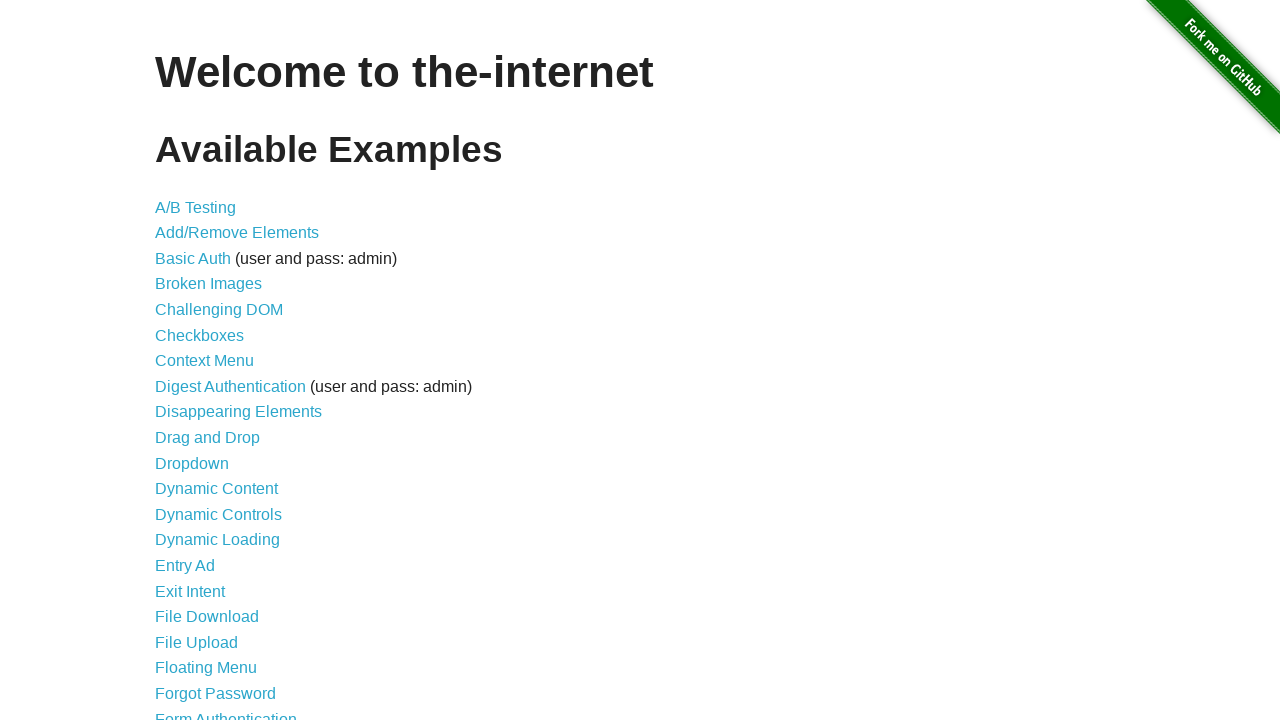

Clicked on 'Nested Frames' link at (210, 395) on text=Nested Frames
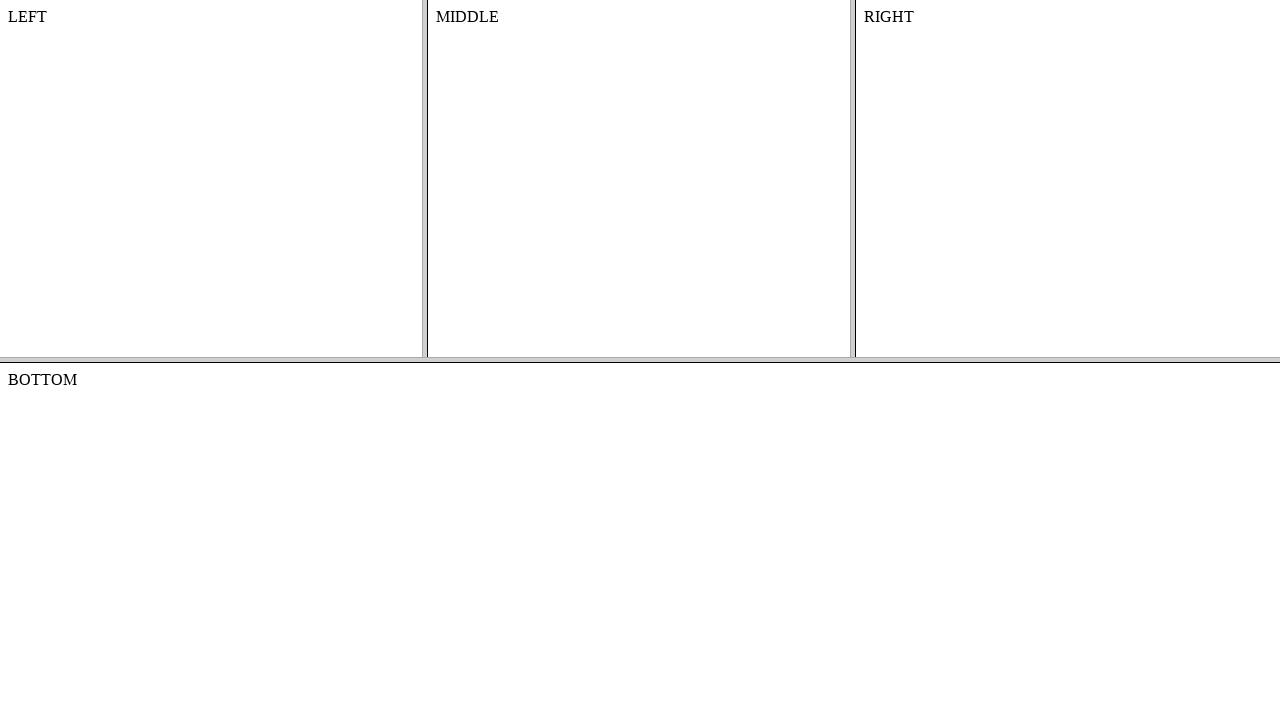

Waited for frames page to load (domcontentloaded)
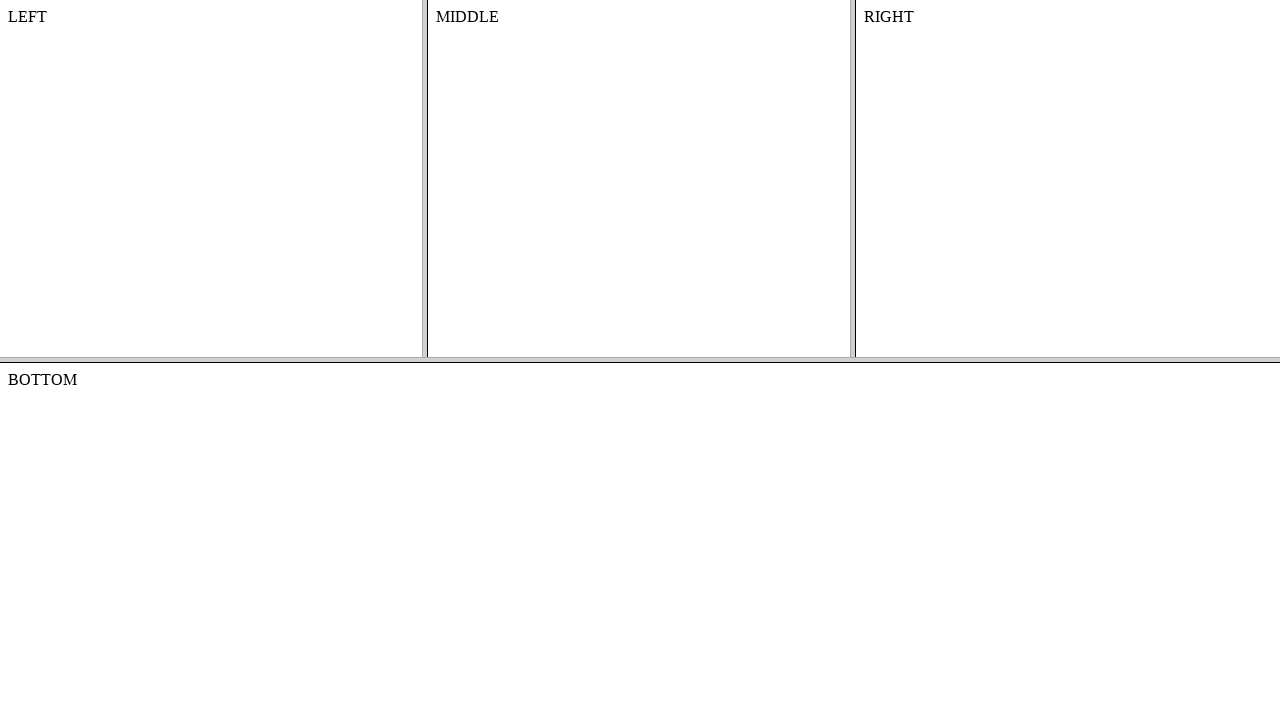

Located top frame with name 'frame-top'
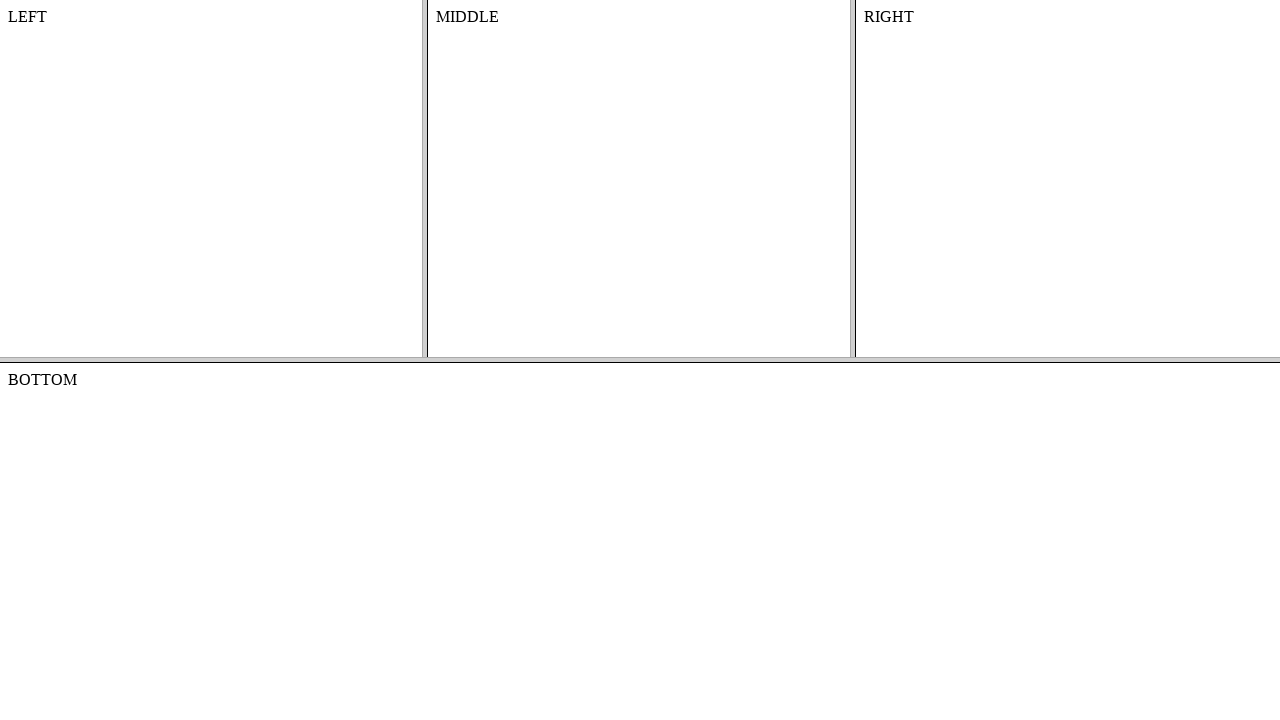

Located middle frame with name 'frame-middle' within top frame
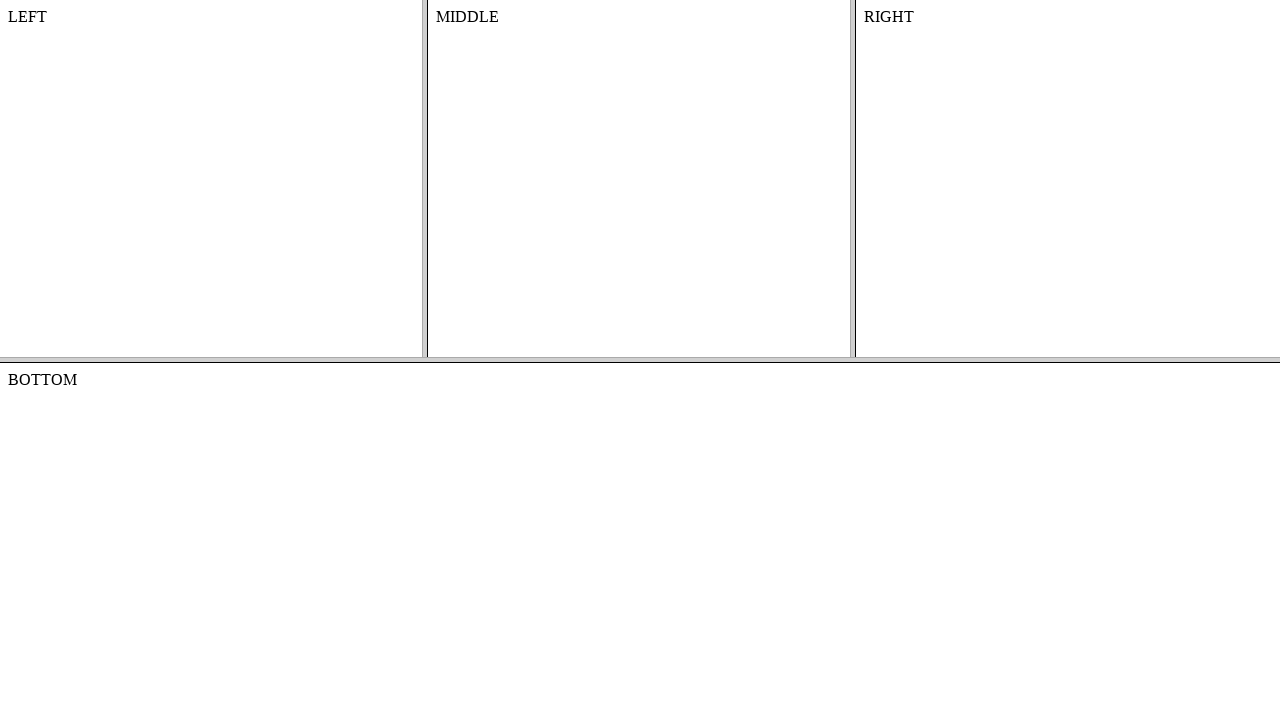

Verified that content element is accessible in the nested middle frame
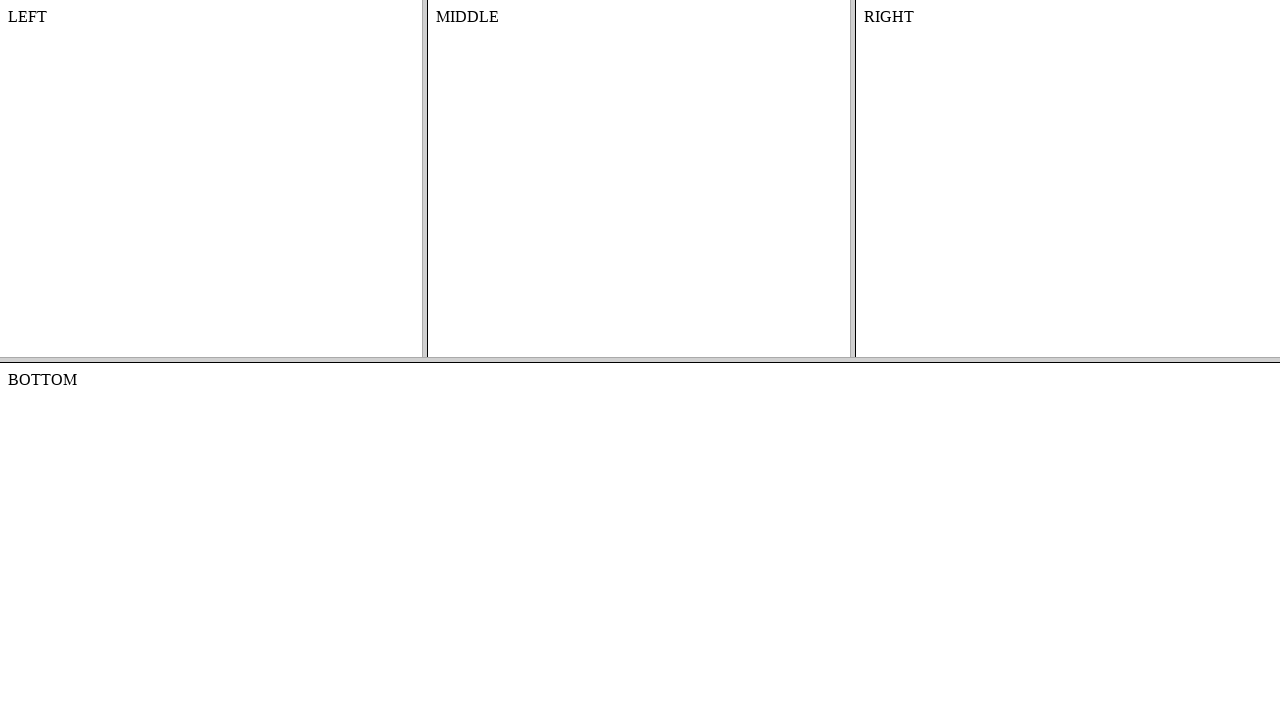

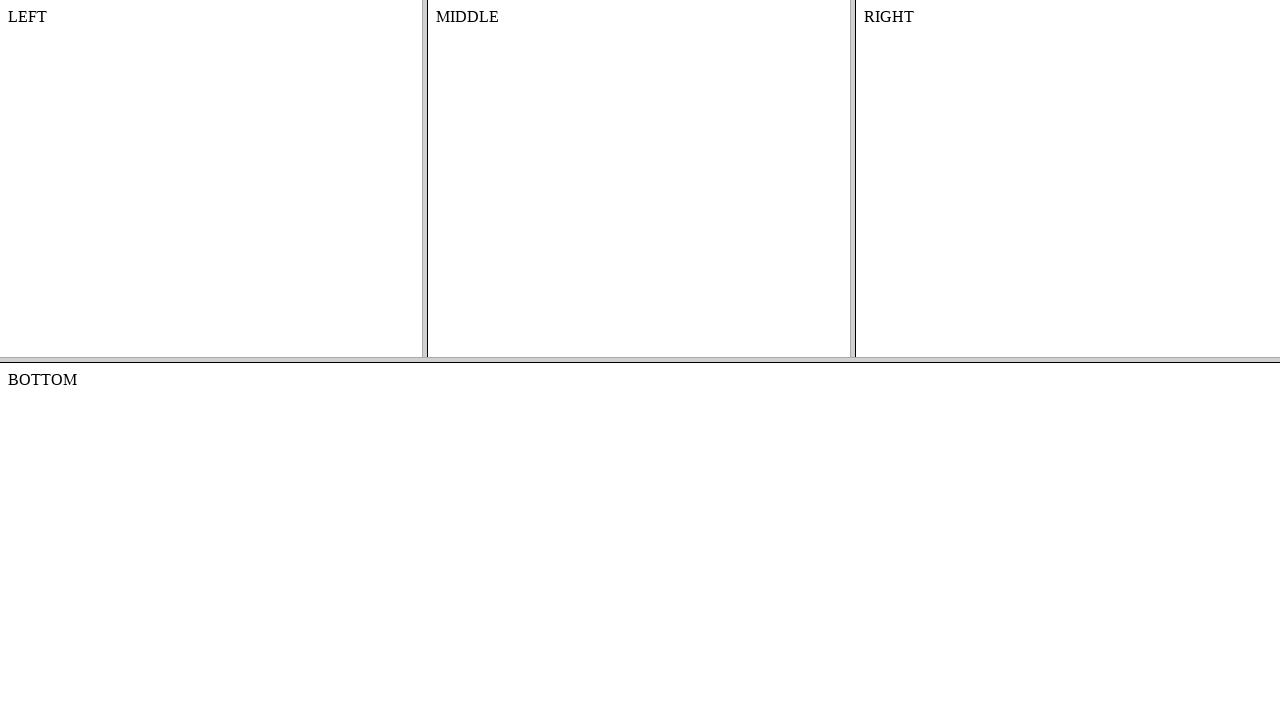